Tests dropdown selection functionality on an interest calculator page by selecting a compound interest option from a dropdown menu

Starting URL: http://www.calculator.net/interest-calculator.html

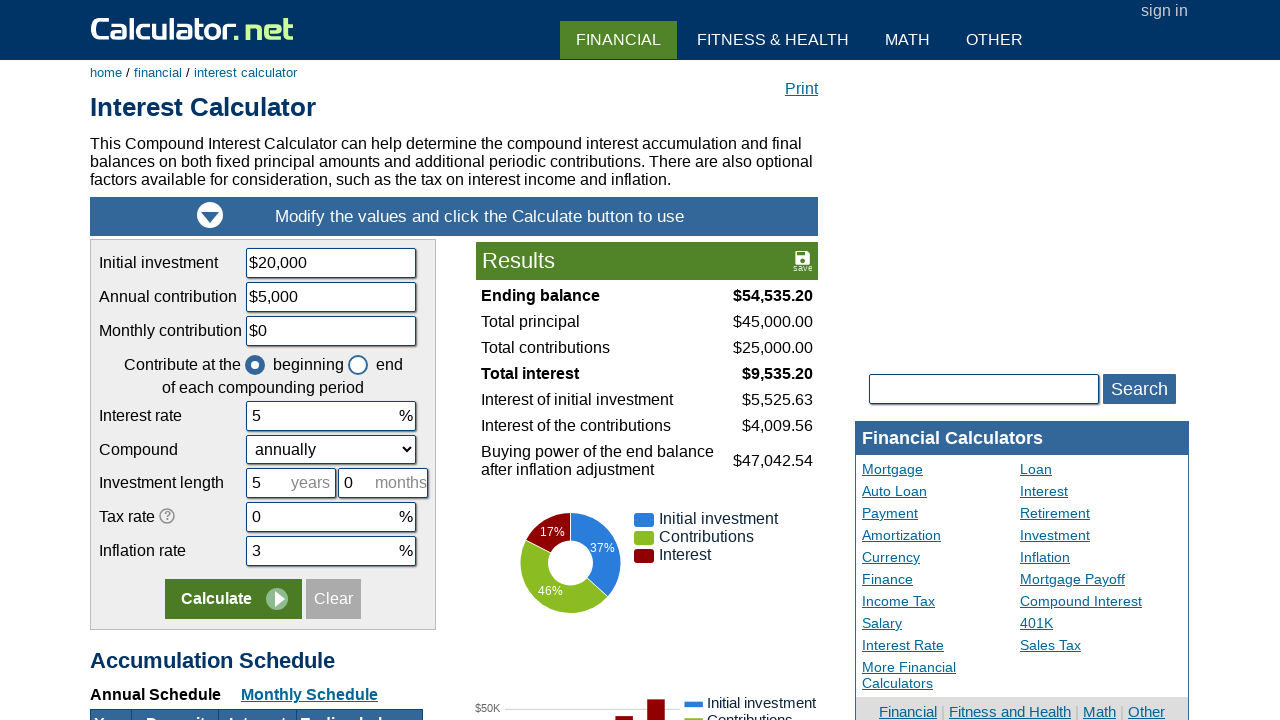

Waited for compound interest dropdown to be visible
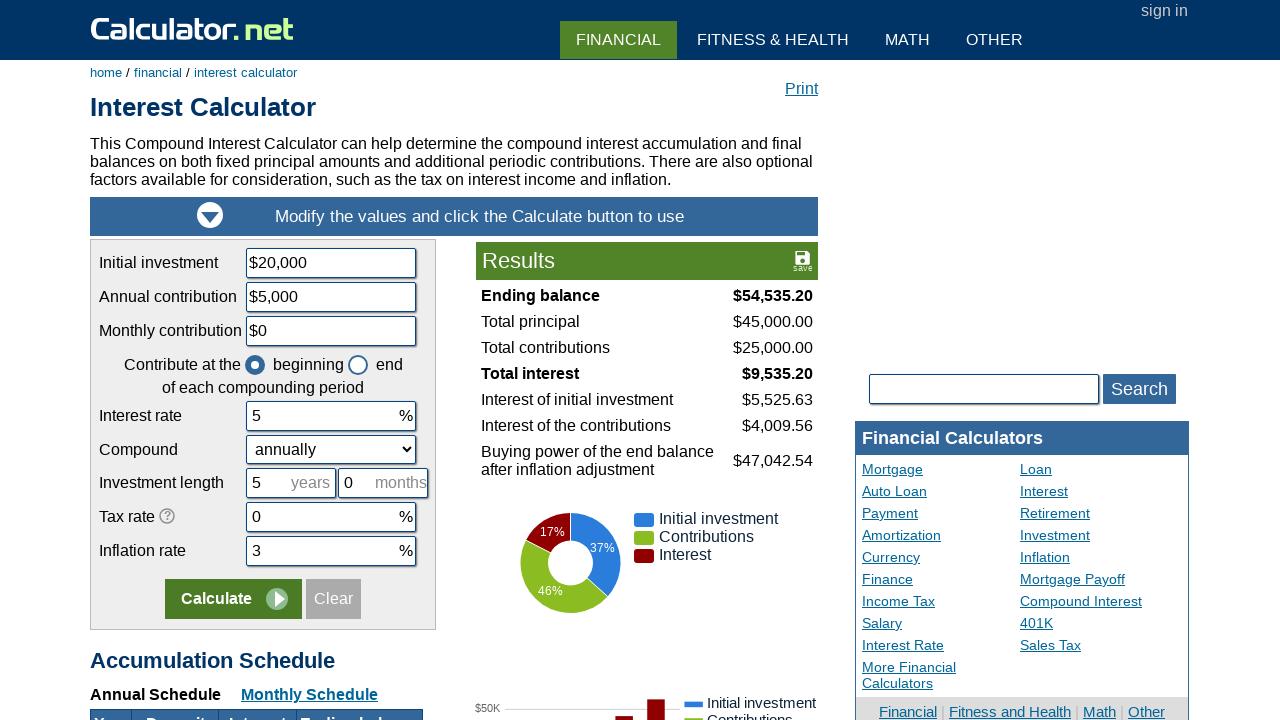

Selected 'continuously' option from compound interest dropdown on #ccompound
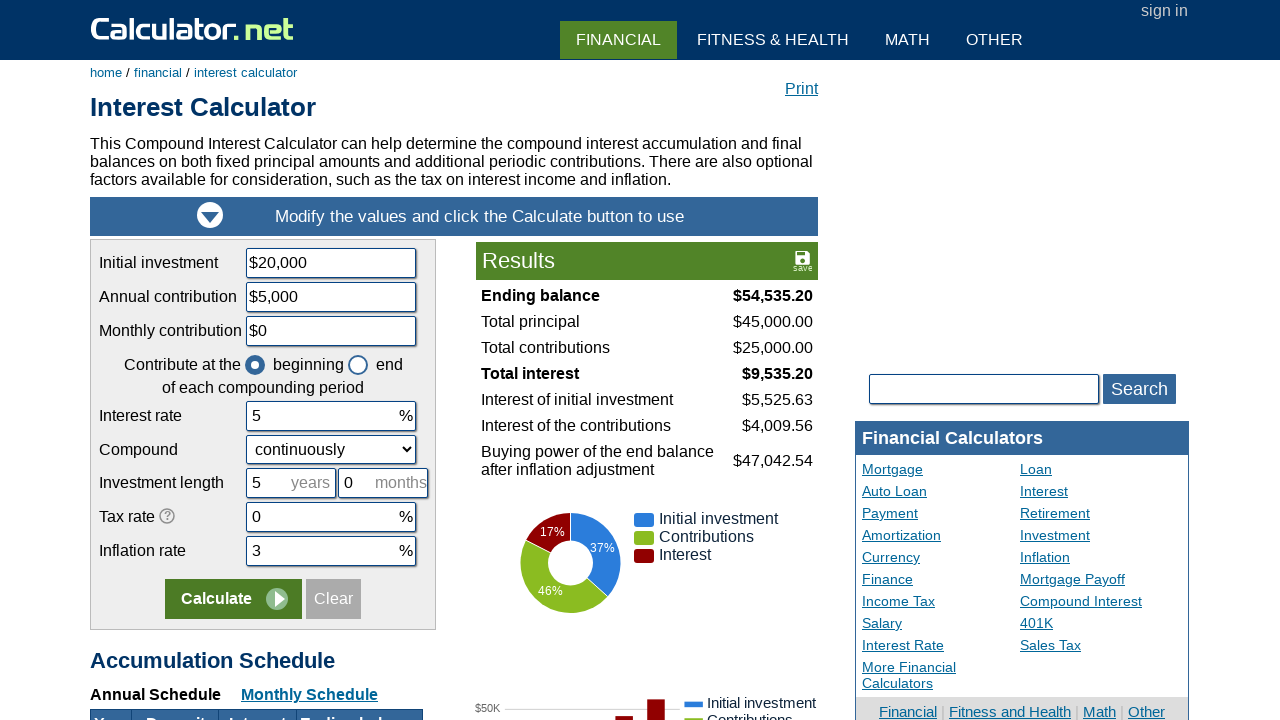

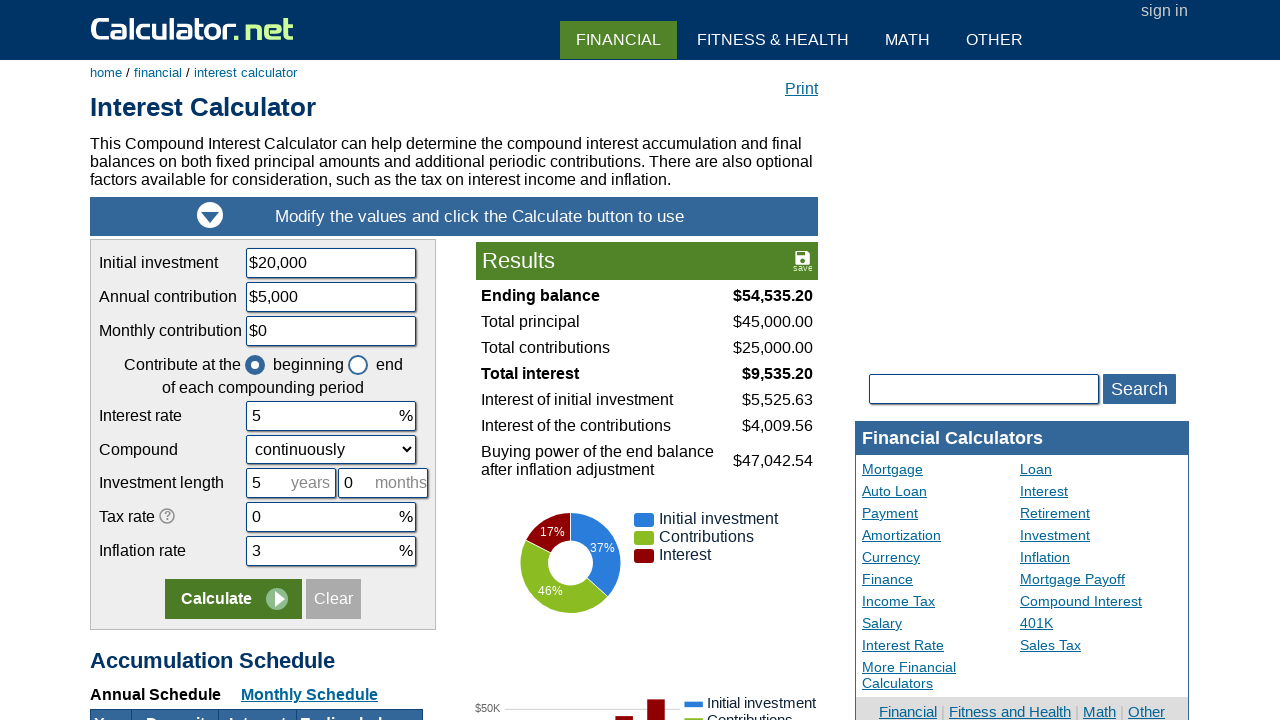